Tests alert box functionality by entering a name and accepting the alert dialog

Starting URL: https://www.letskodeit.com/practice

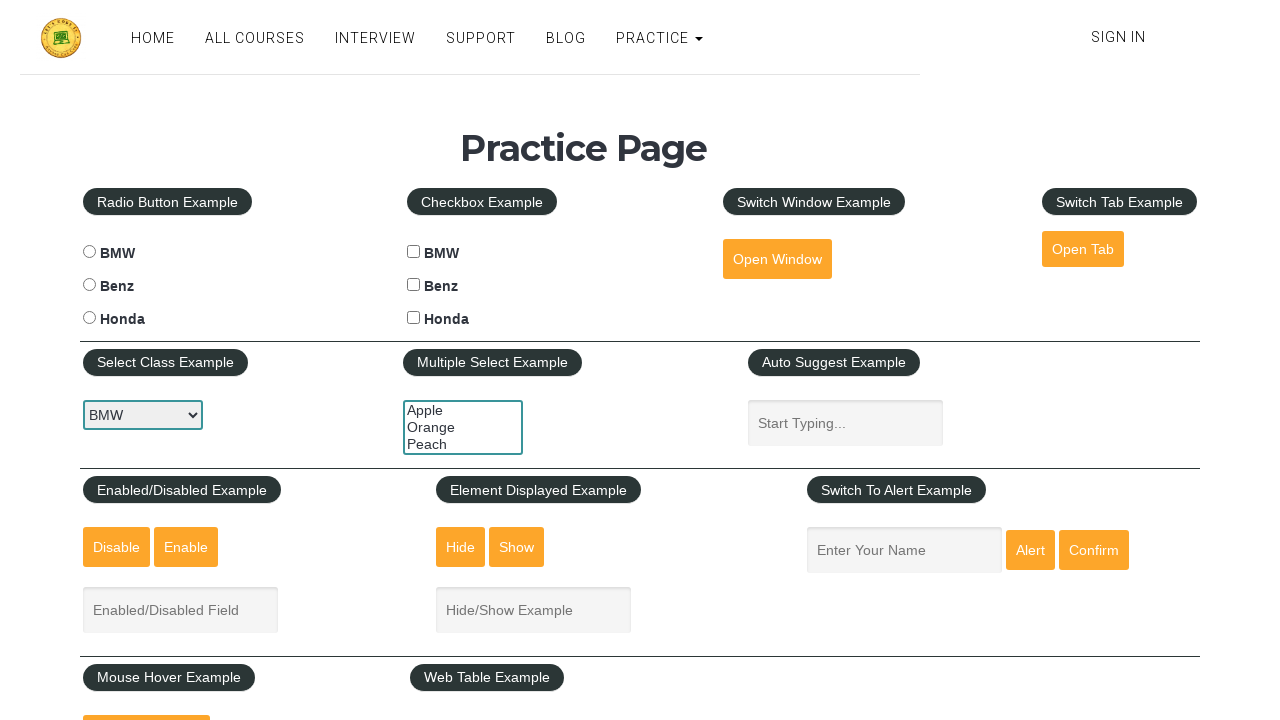

Entered 'John Smith' in the name input field on input[name='enter-name']
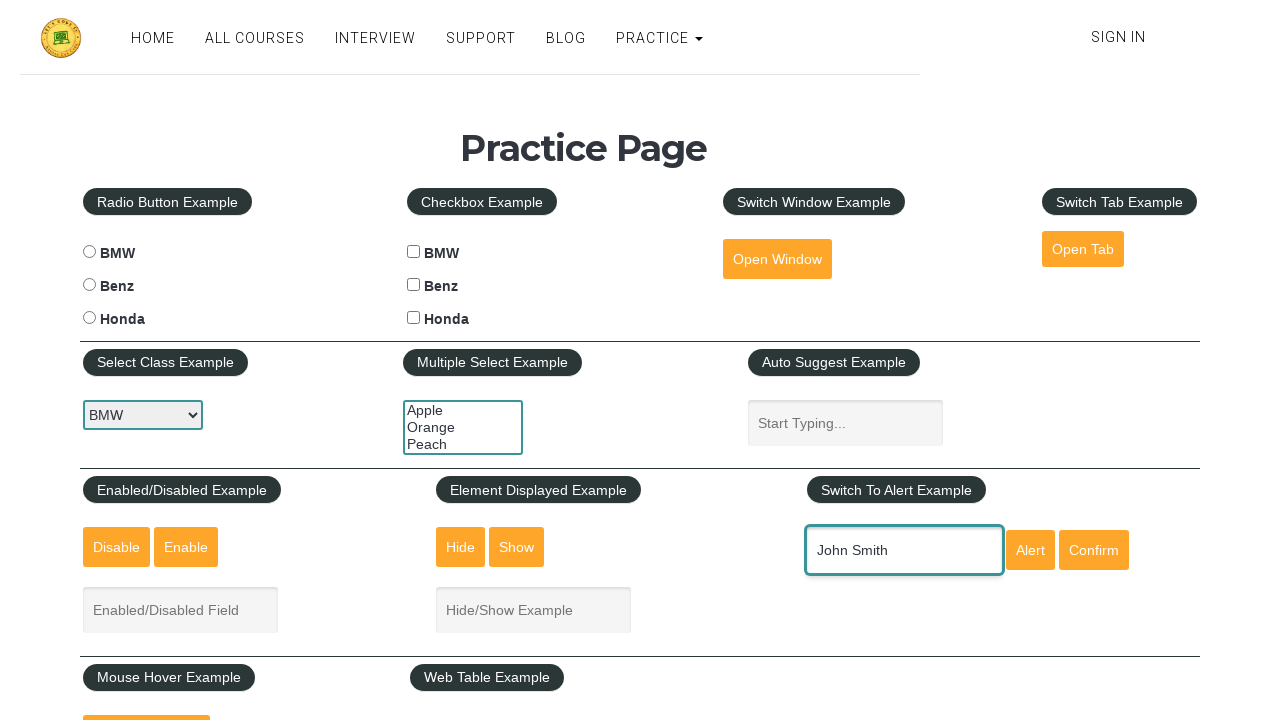

Clicked the alert button to trigger the alert dialog at (1030, 550) on #alertbtn
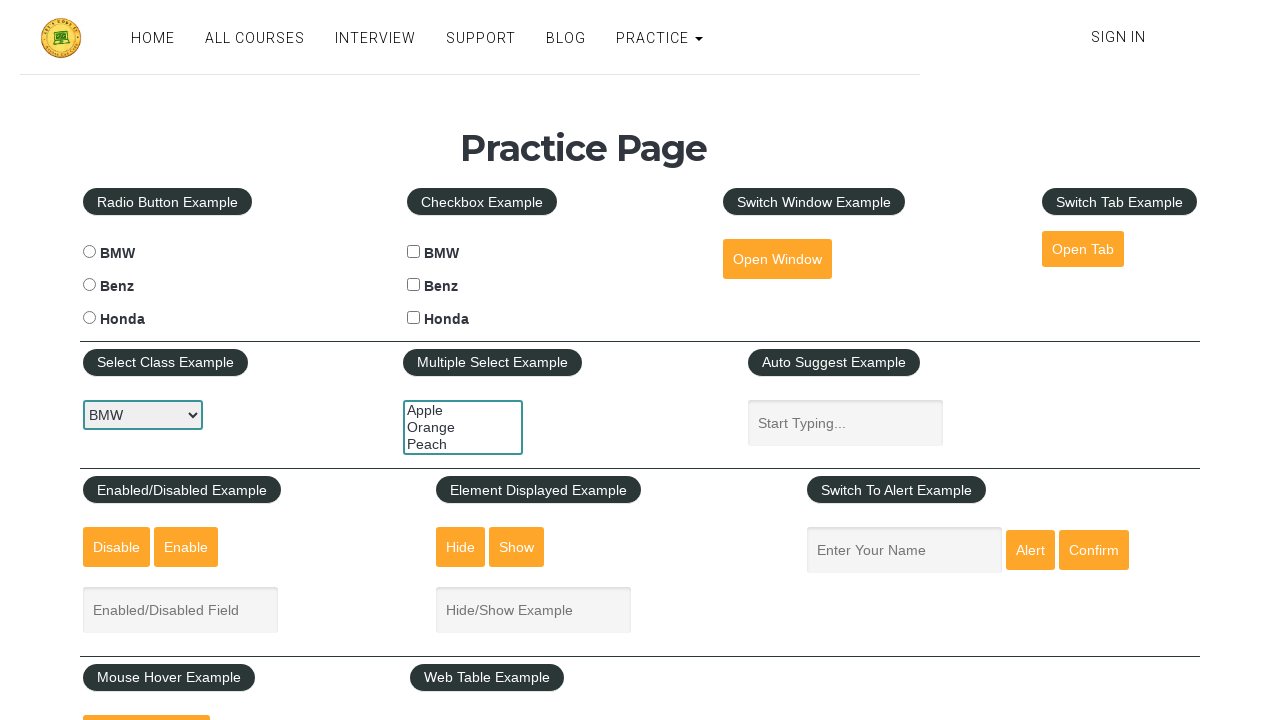

Set up dialog handler and accepted the alert dialog
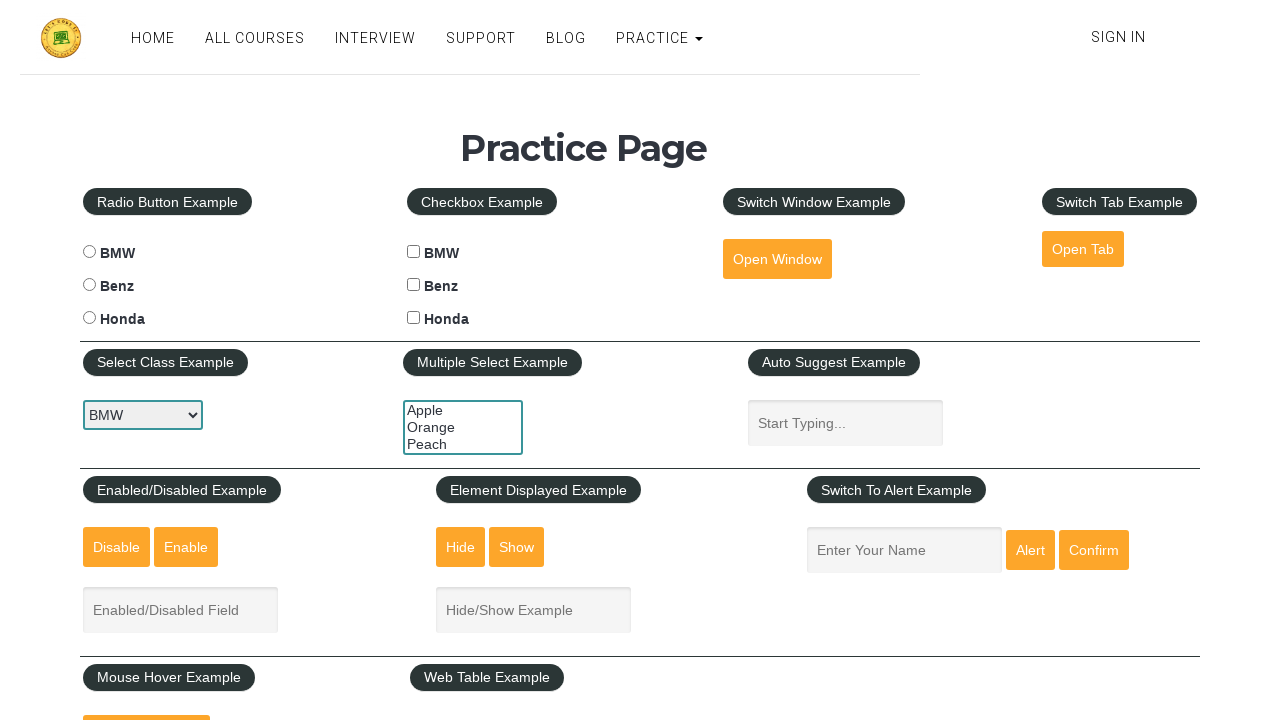

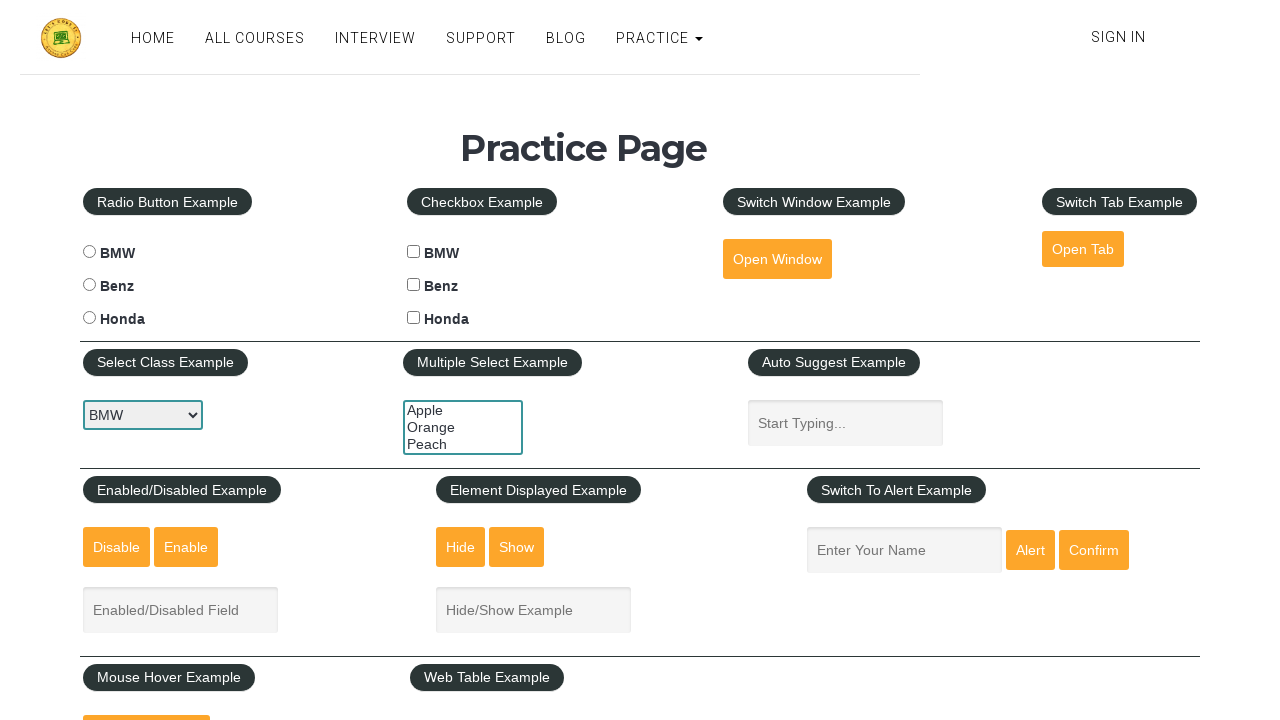